Tests the seventh FAQ accordion item "Можно ли отменить заказ?" by clicking it and verifying the answer about order cancellation is displayed.

Starting URL: https://qa-scooter.praktikum-services.ru/

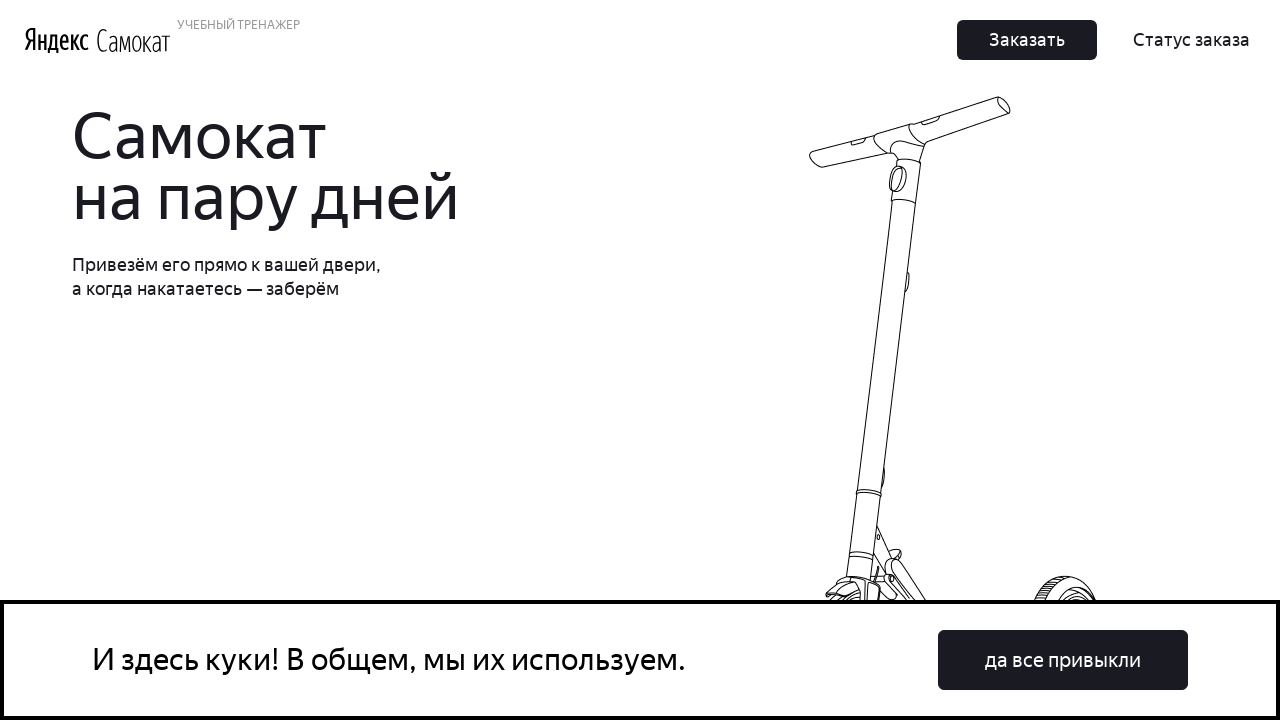

Waited for accordion buttons to load
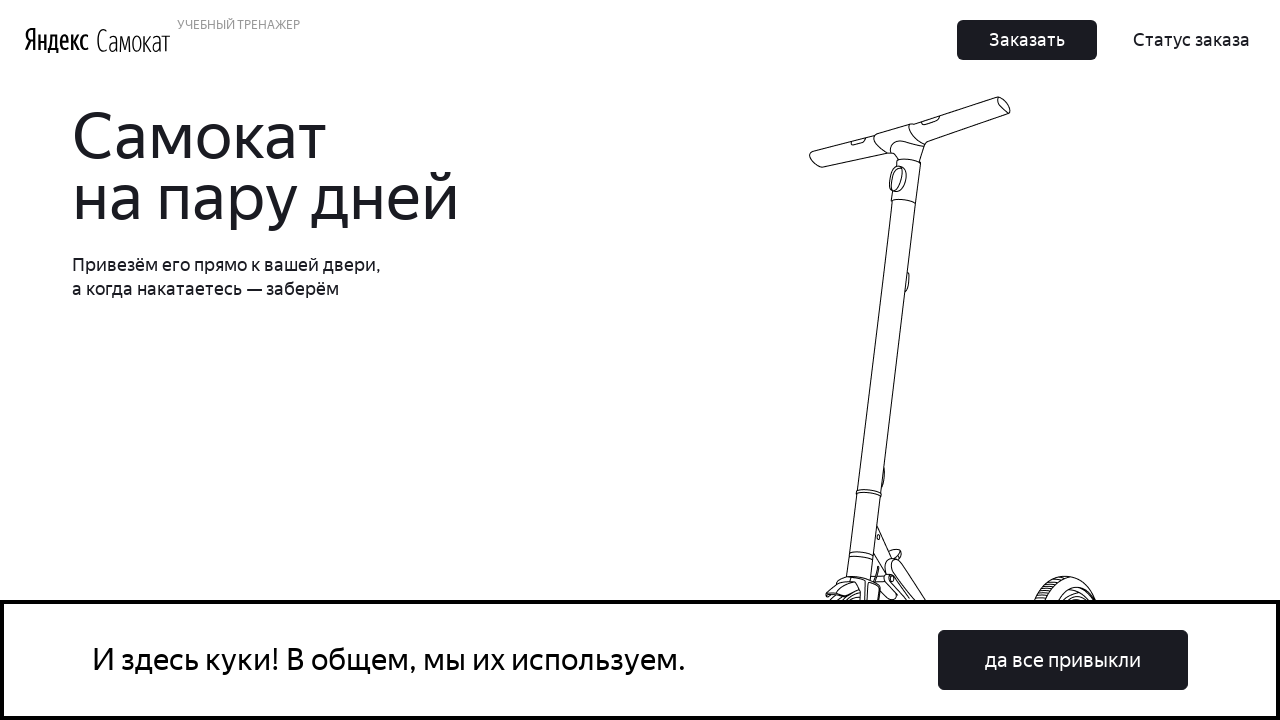

Located the seventh accordion button (index 6)
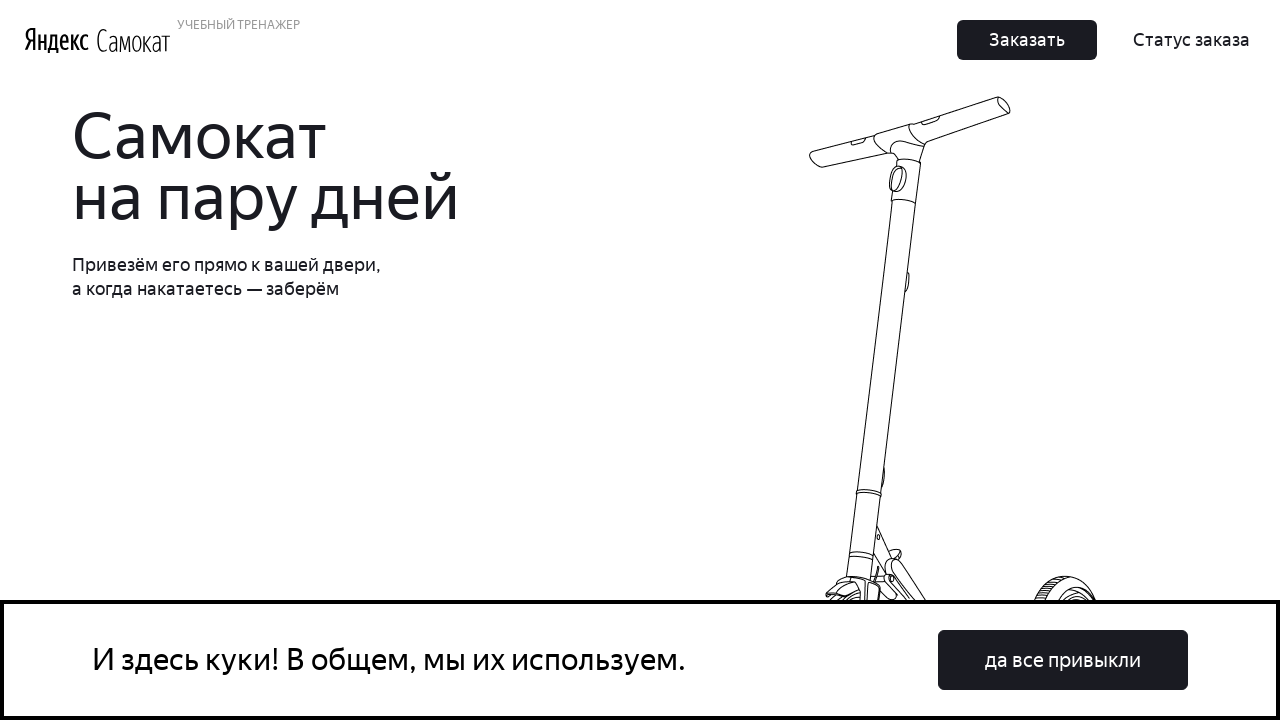

Verified accordion button text is 'Можно ли отменить заказ?'
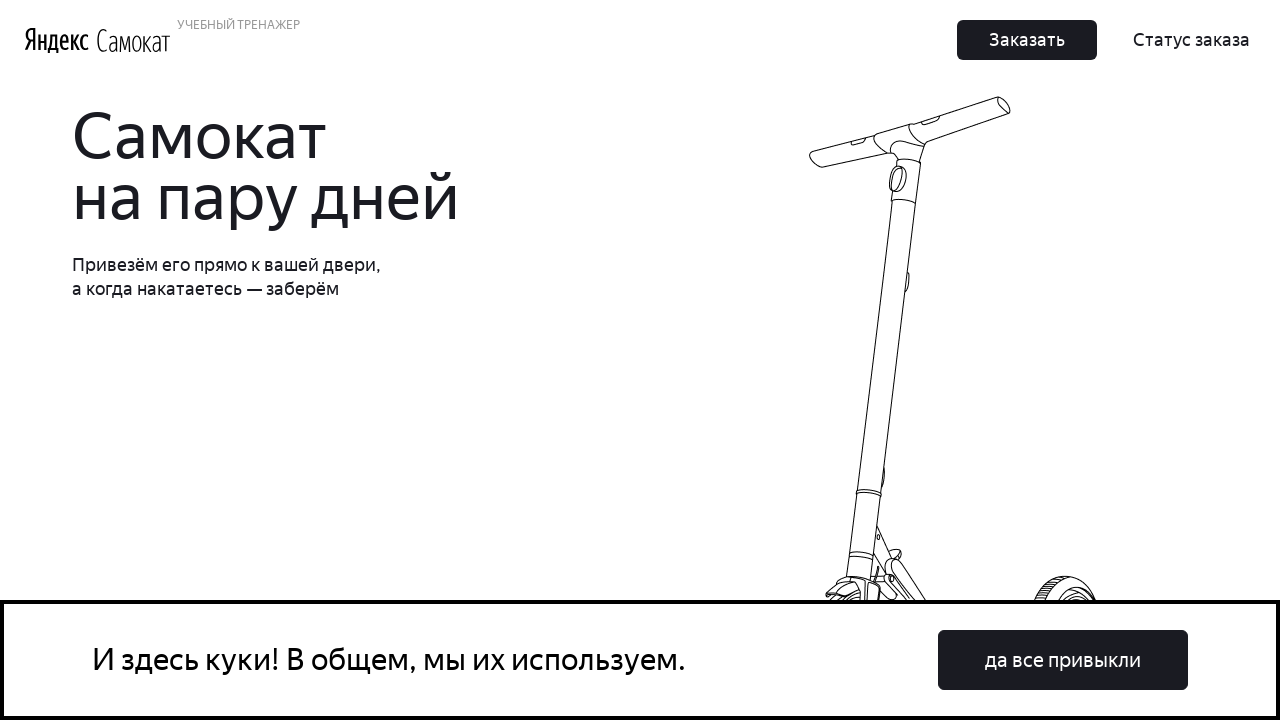

Scrolled accordion button into view
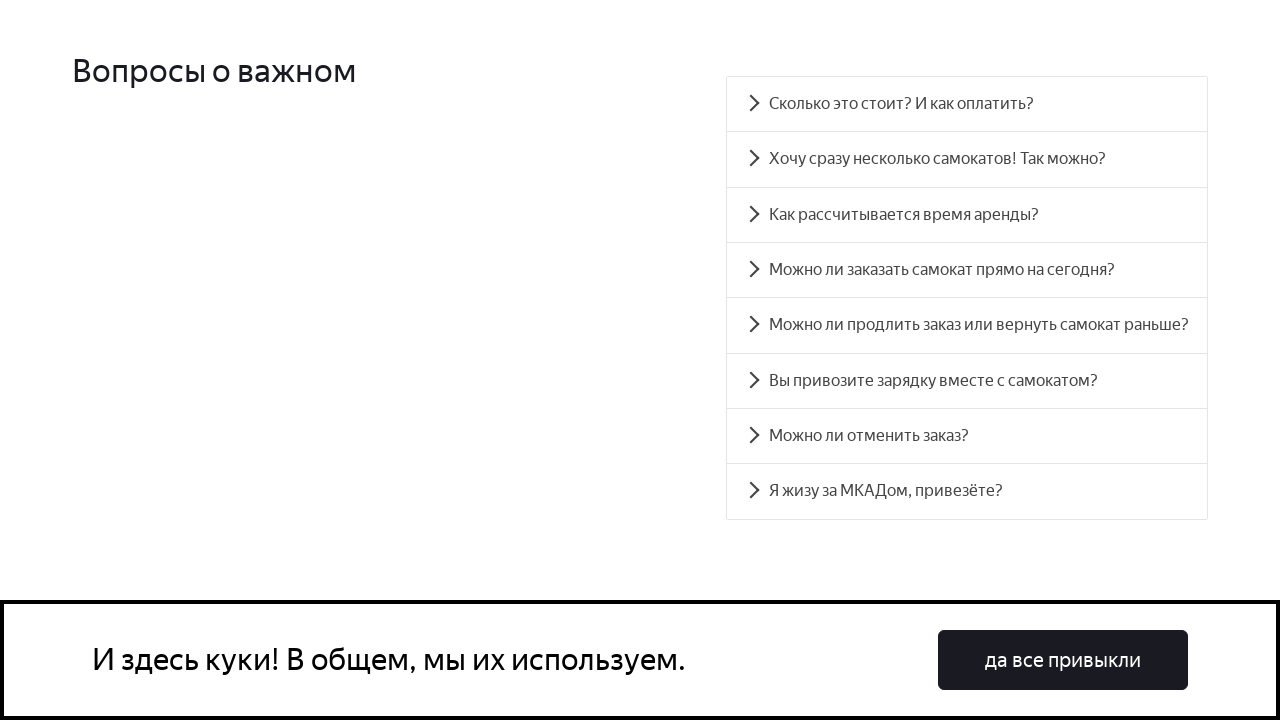

Clicked the seventh accordion button at (967, 436) on .accordion__button >> nth=6
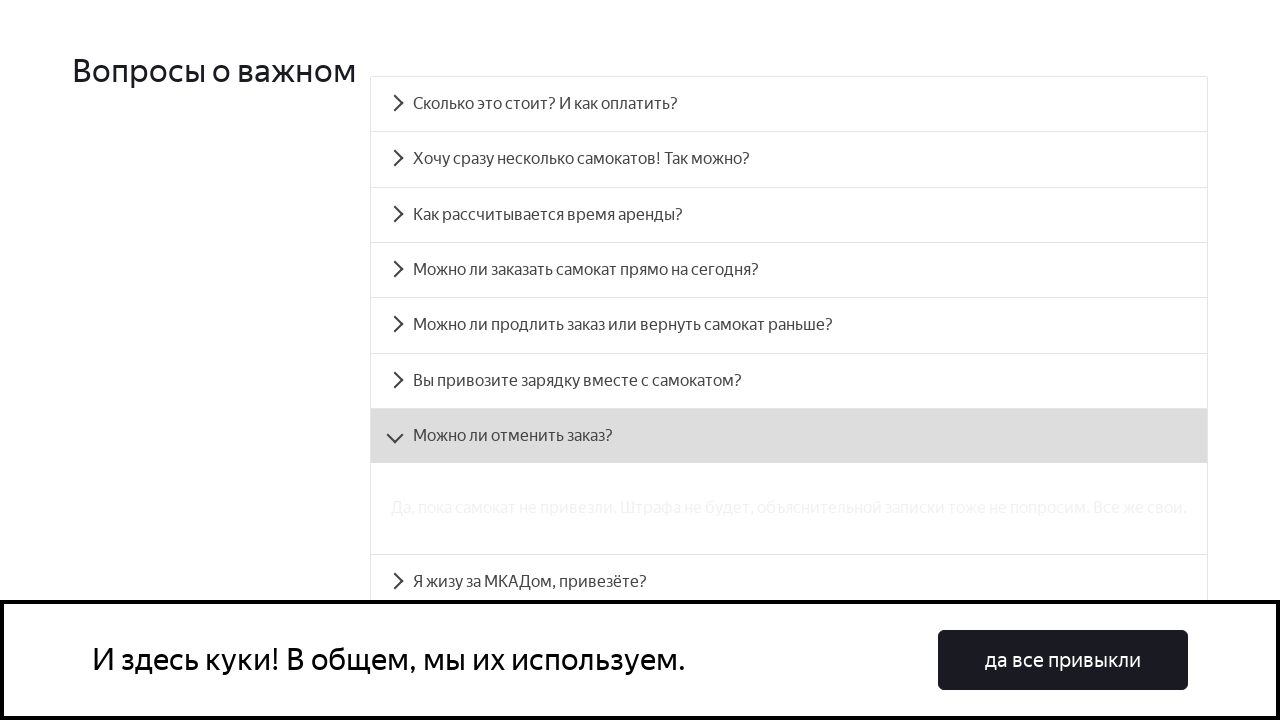

Verified accordion button expanded (aria-expanded='true')
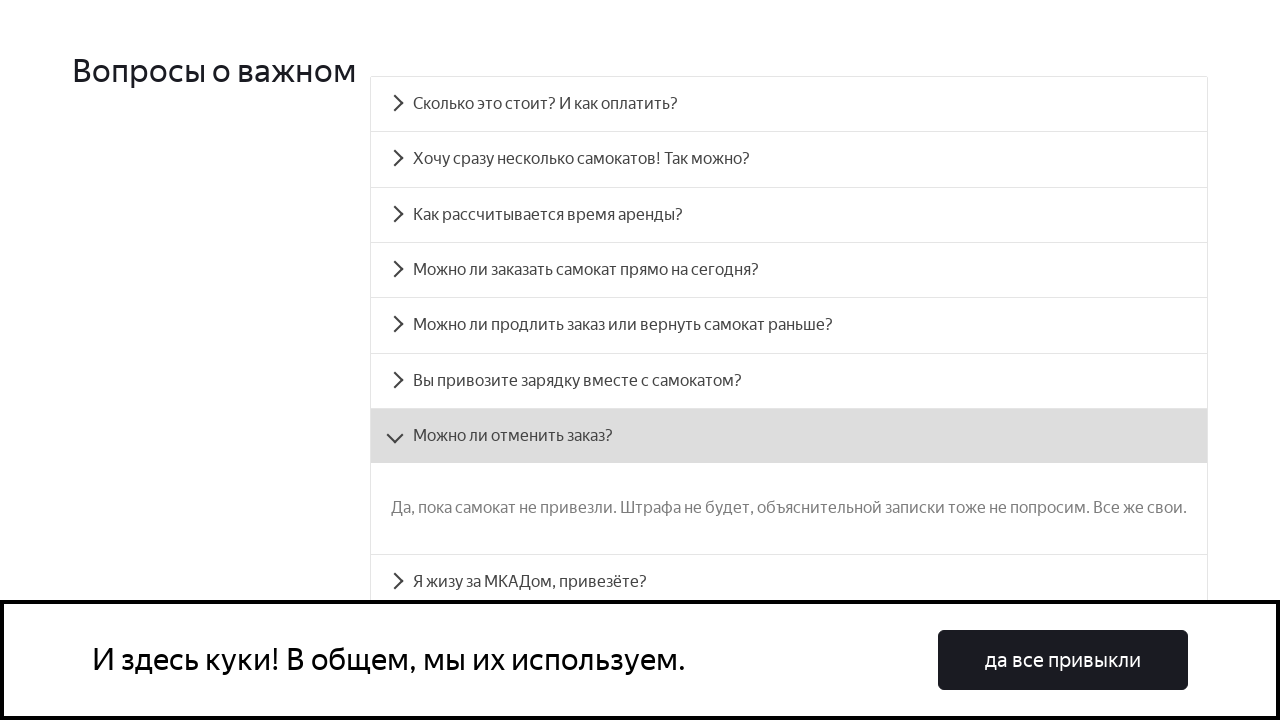

Retrieved aria-controls attribute to identify answer panel
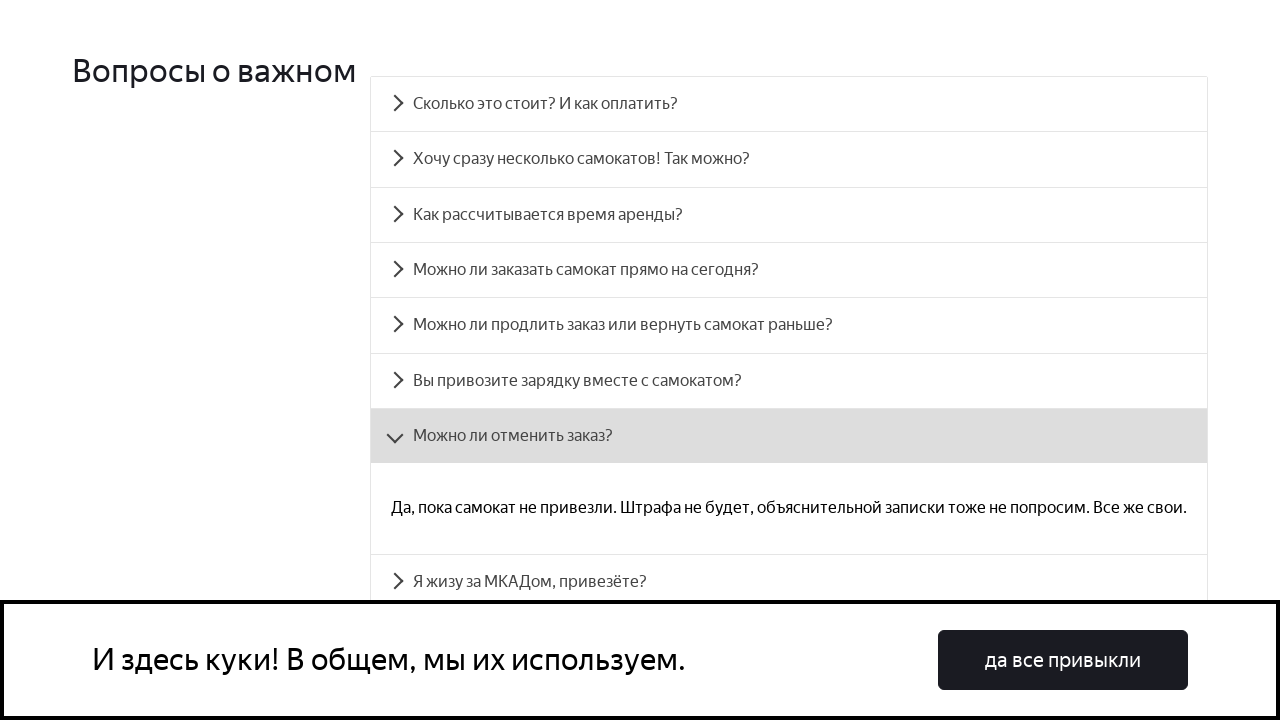

Located answer panel using aria-controls attribute
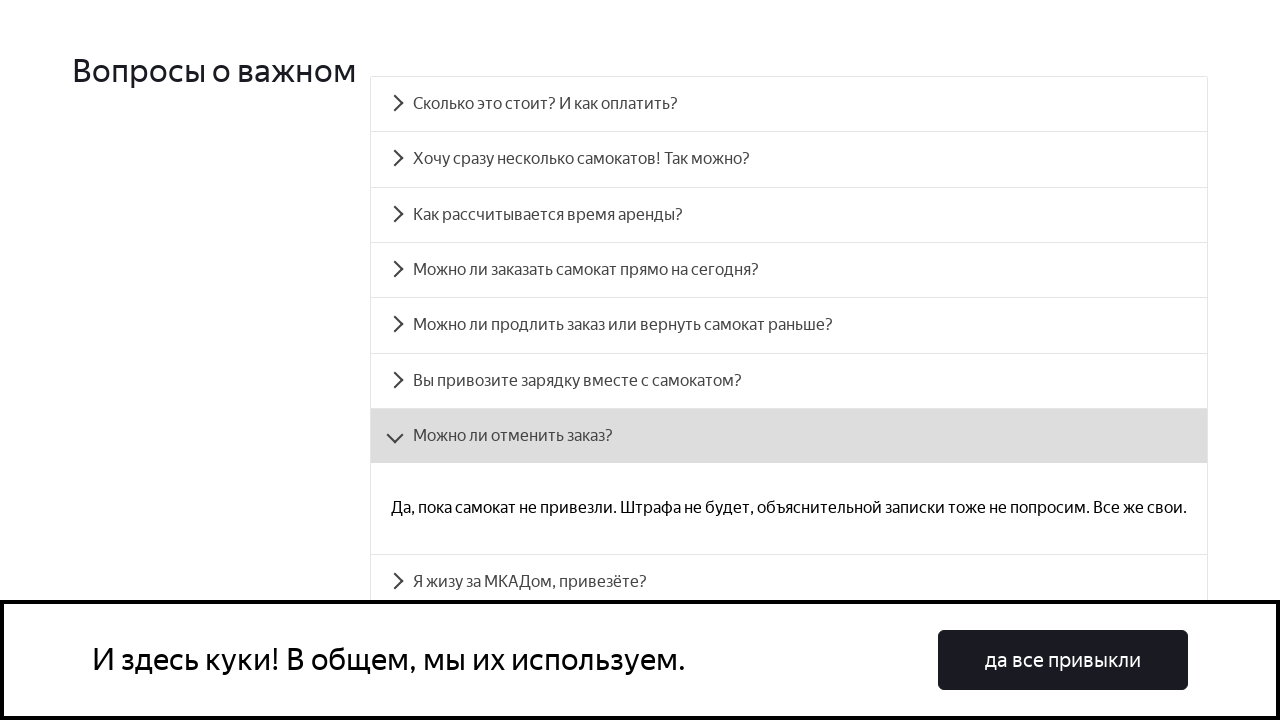

Waited for answer panel to become visible
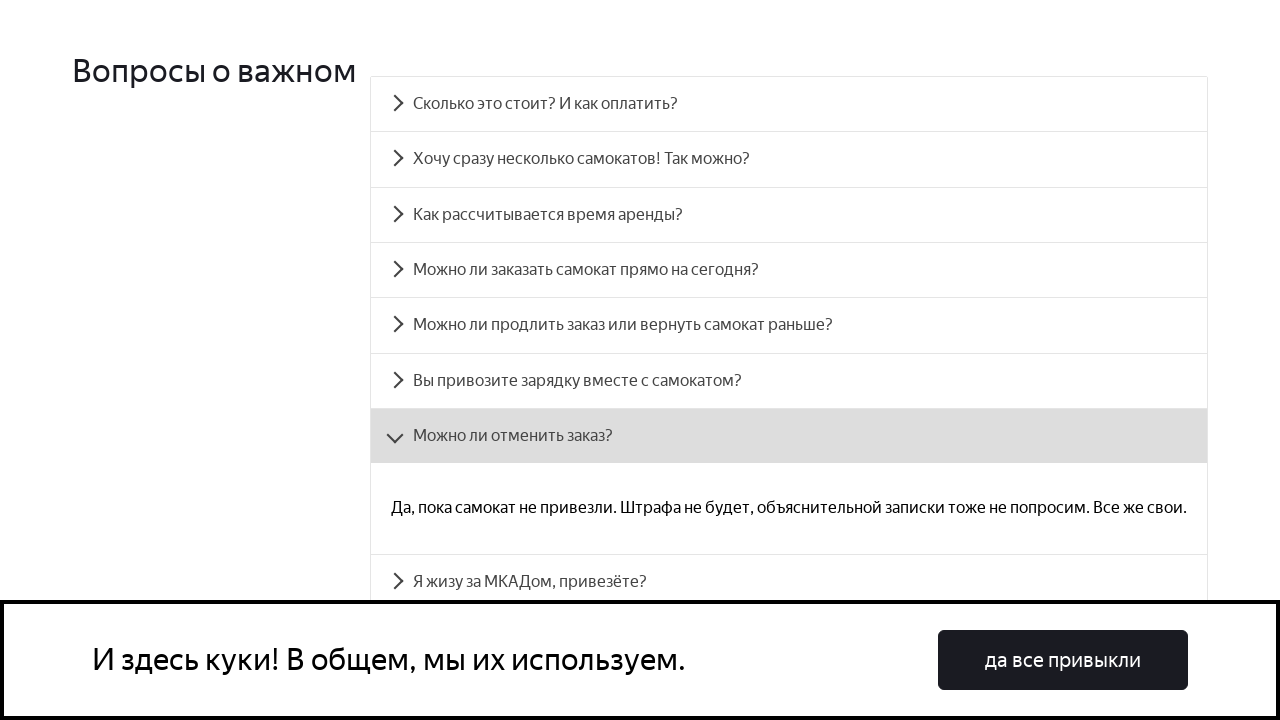

Verified answer text about order cancellation policy
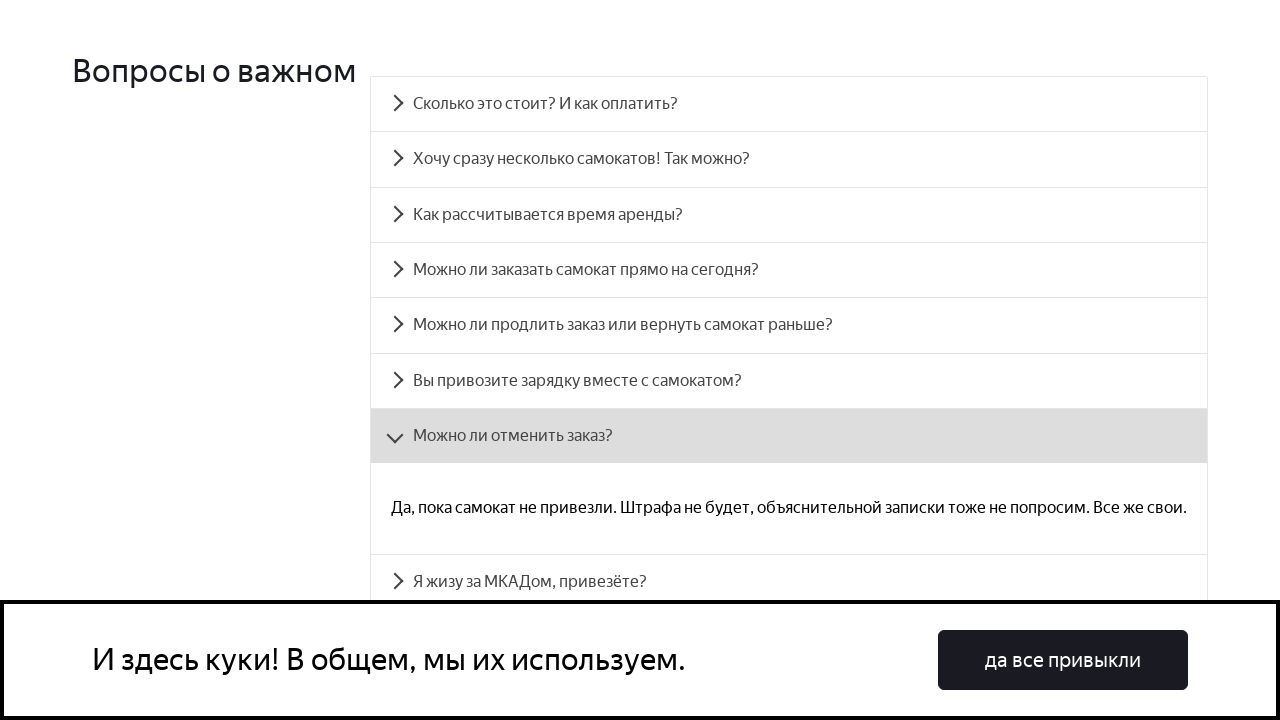

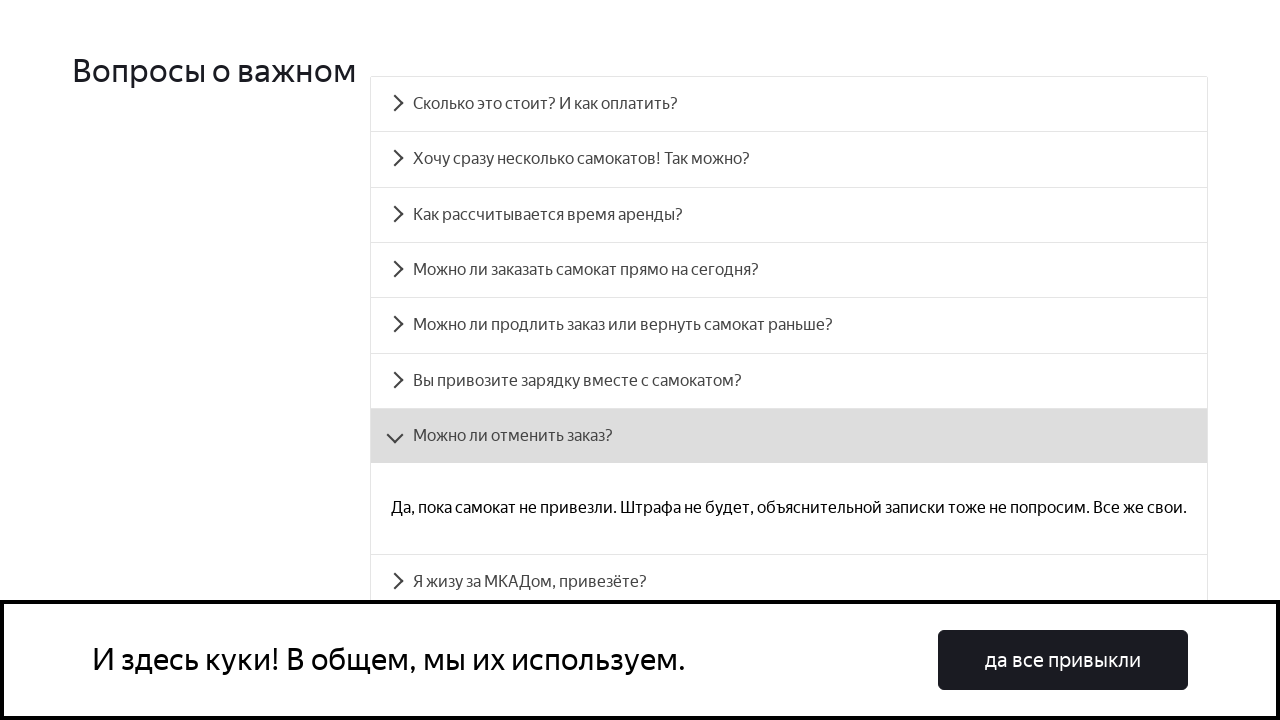